Navigates to a YouTube video page and waits for a specified duration, repeating this process multiple times to simulate video views.

Starting URL: https://www.youtube.com/watch?v=Ho00ahnJ3TM

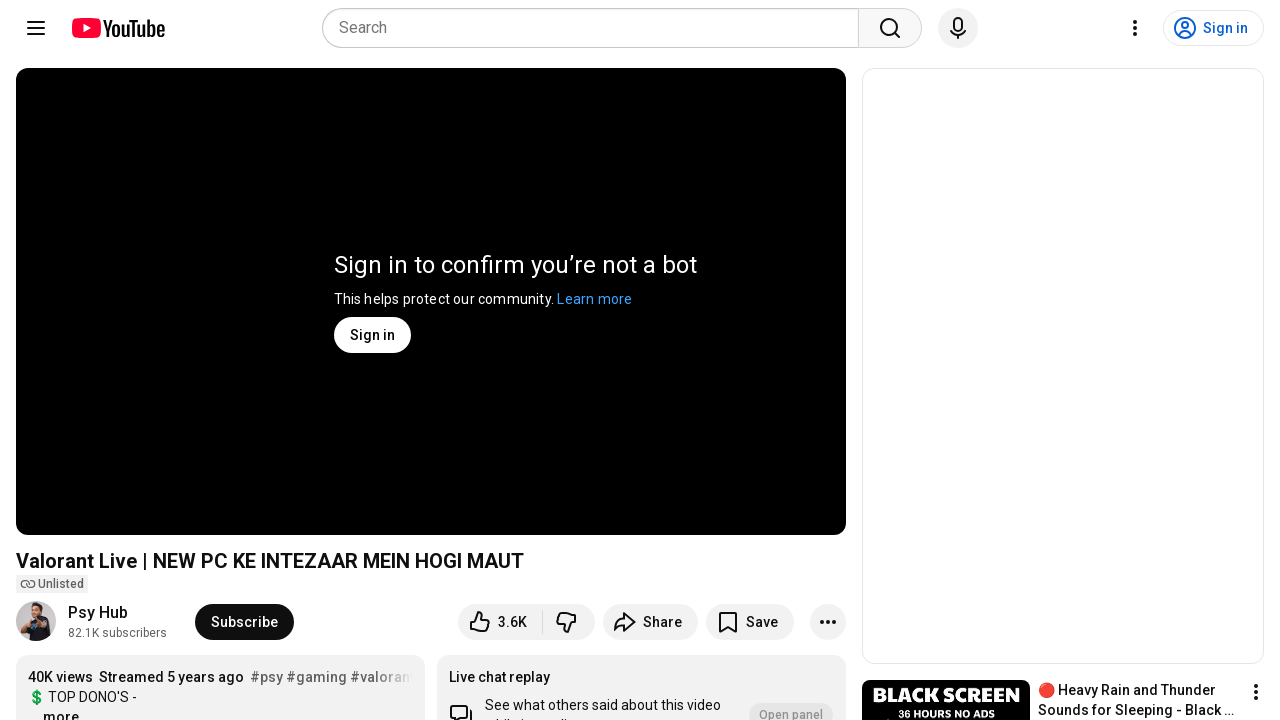

Video page loaded successfully (iteration 1)
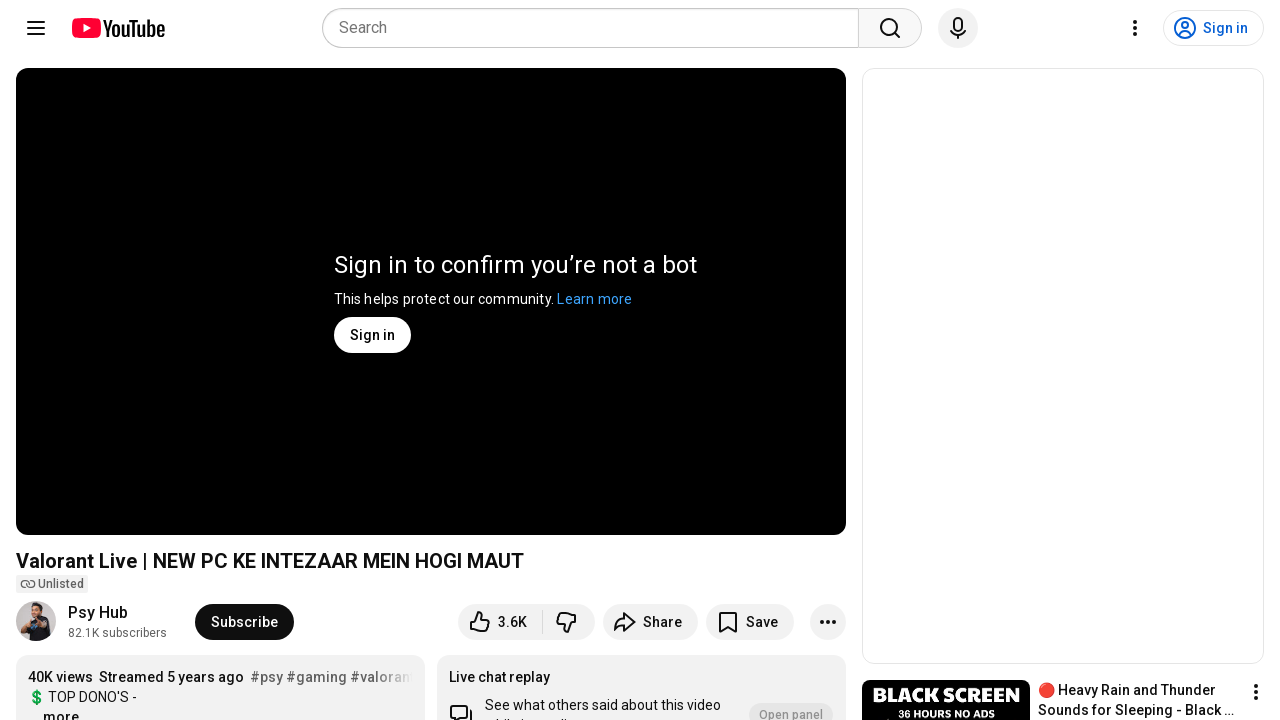

Waited 5000ms to simulate video view (iteration 1)
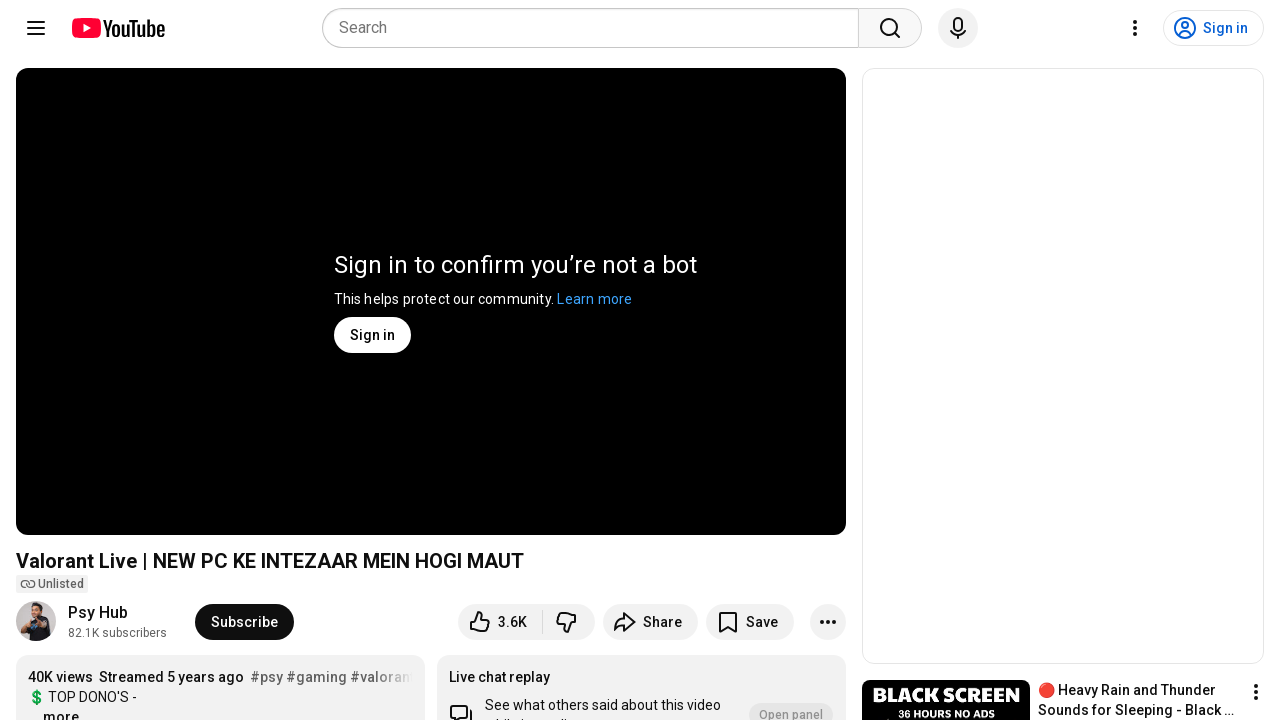

Navigated to YouTube video page (iteration 2)
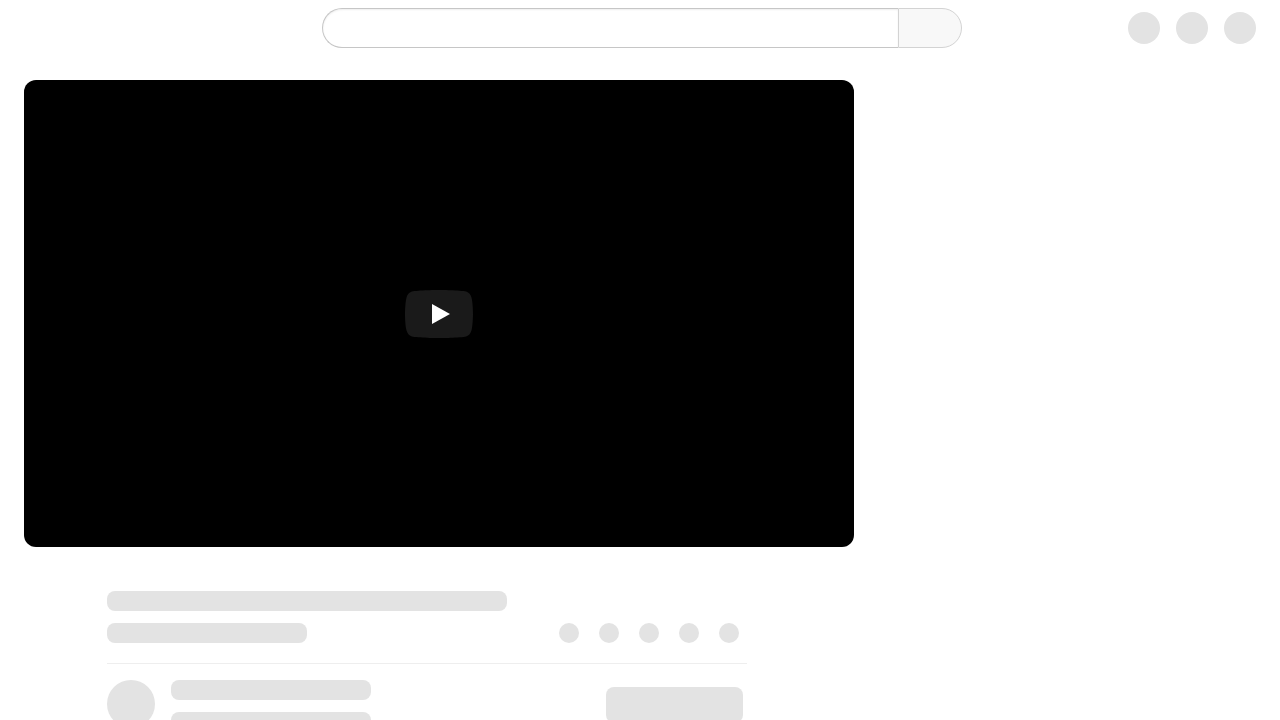

Video page loaded successfully (iteration 2)
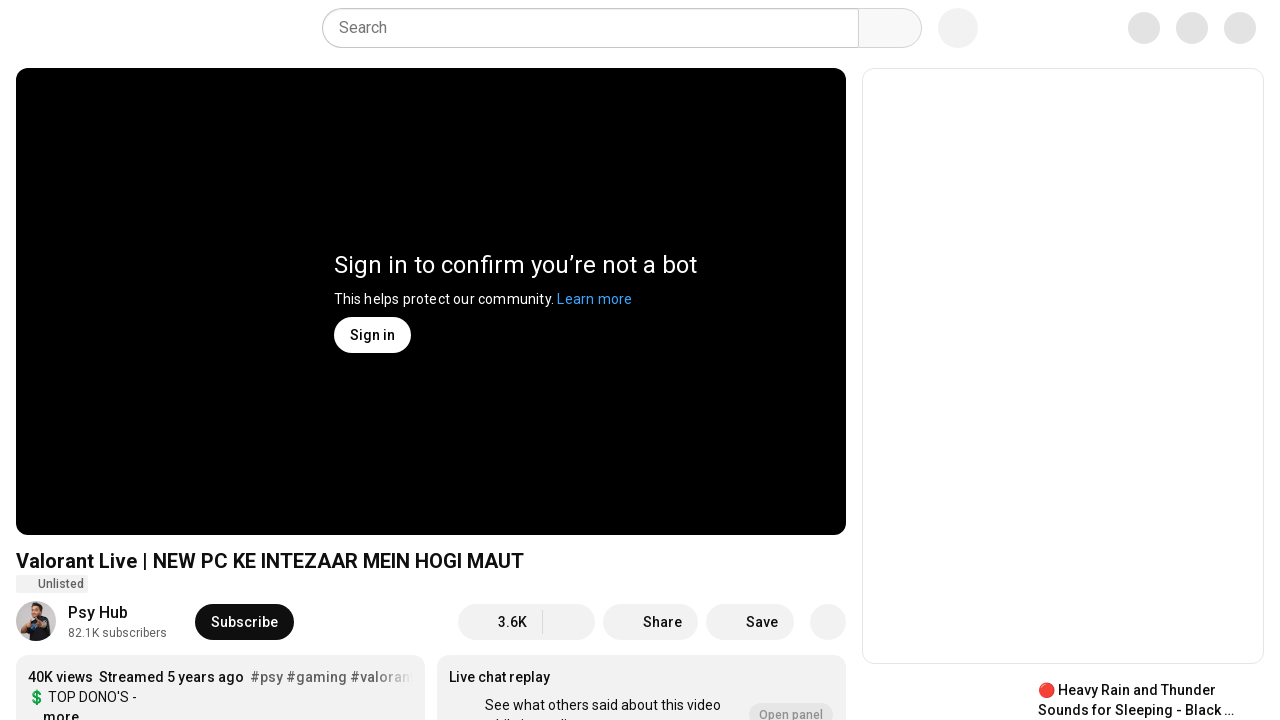

Waited 5000ms to simulate video view (iteration 2)
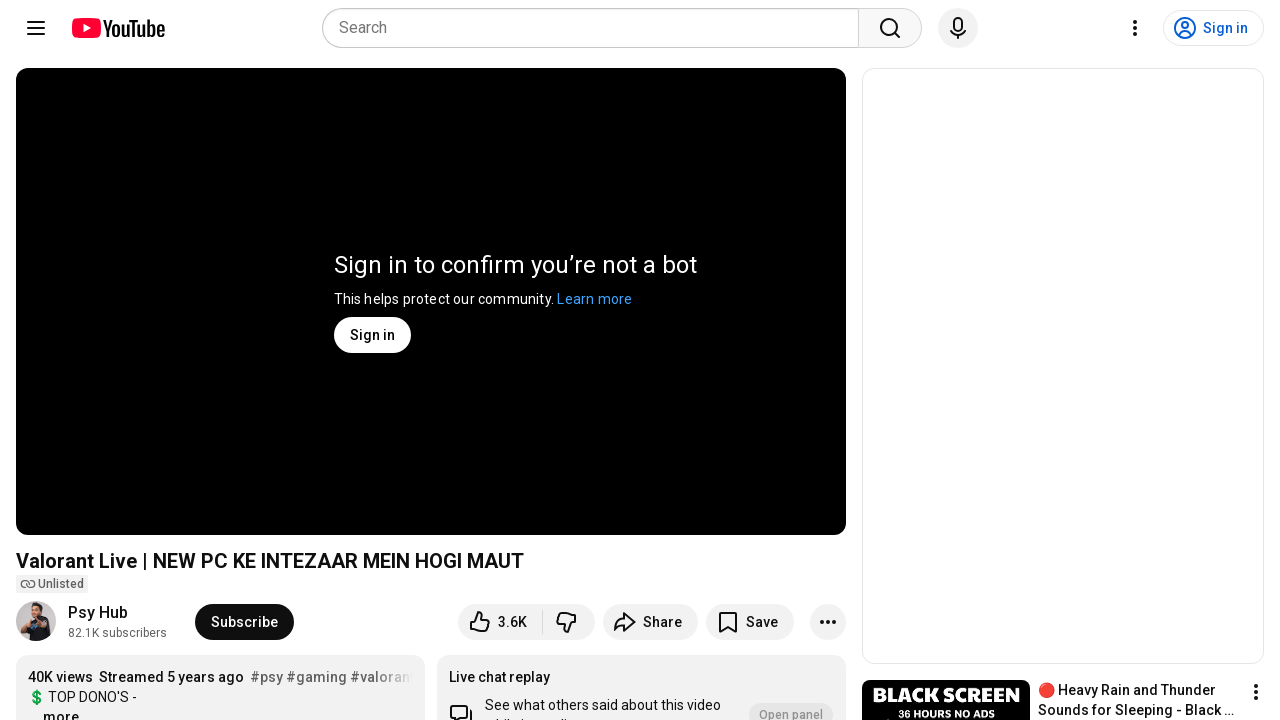

Navigated to YouTube video page (iteration 3)
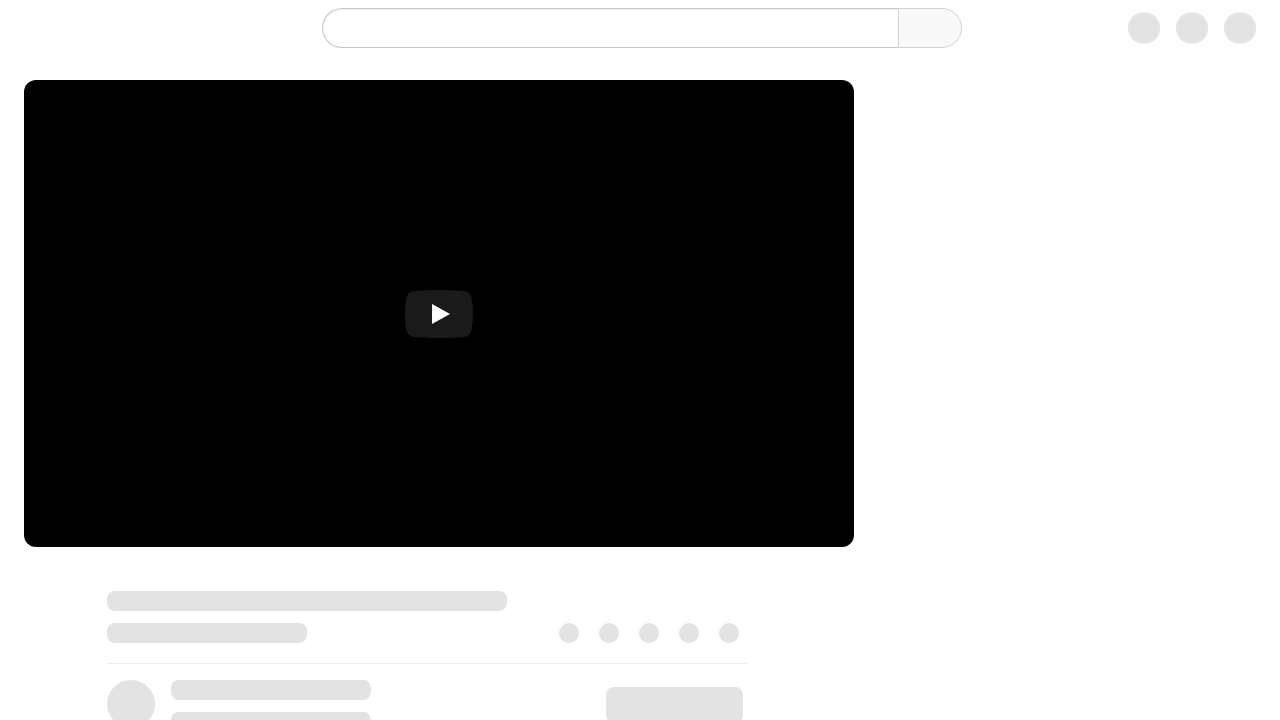

Video page loaded successfully (iteration 3)
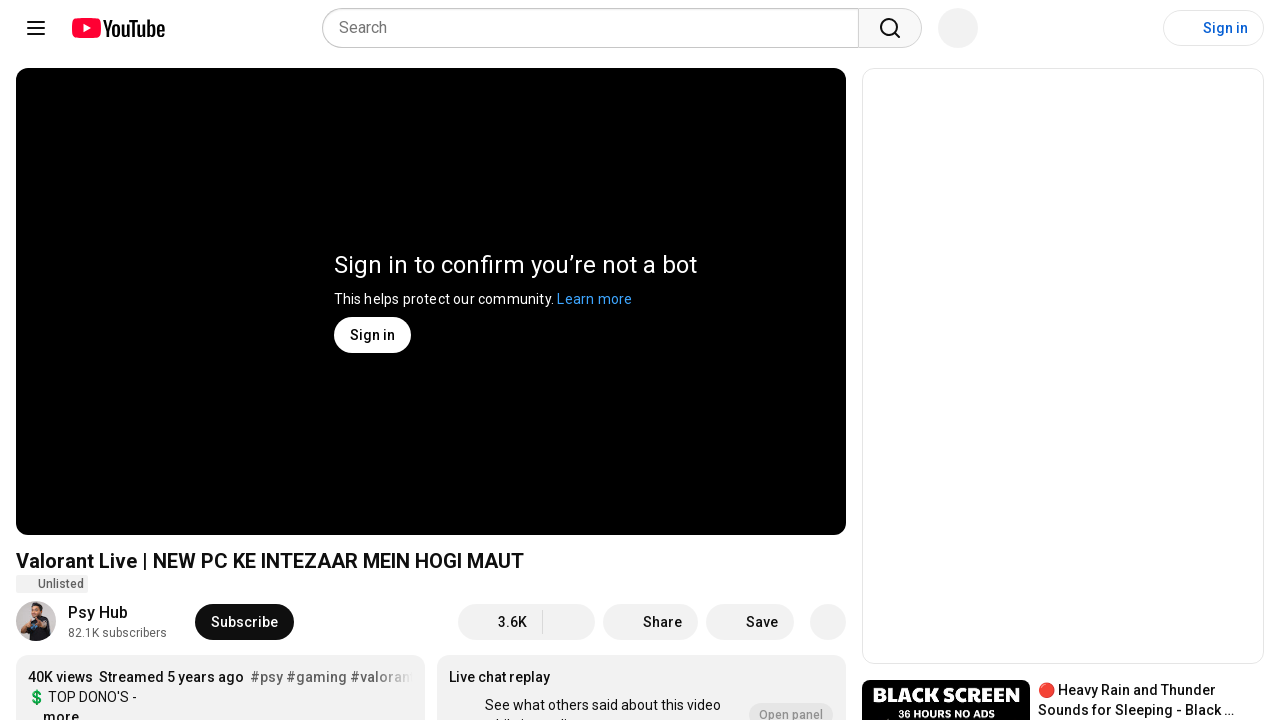

Waited 5000ms to simulate video view (iteration 3)
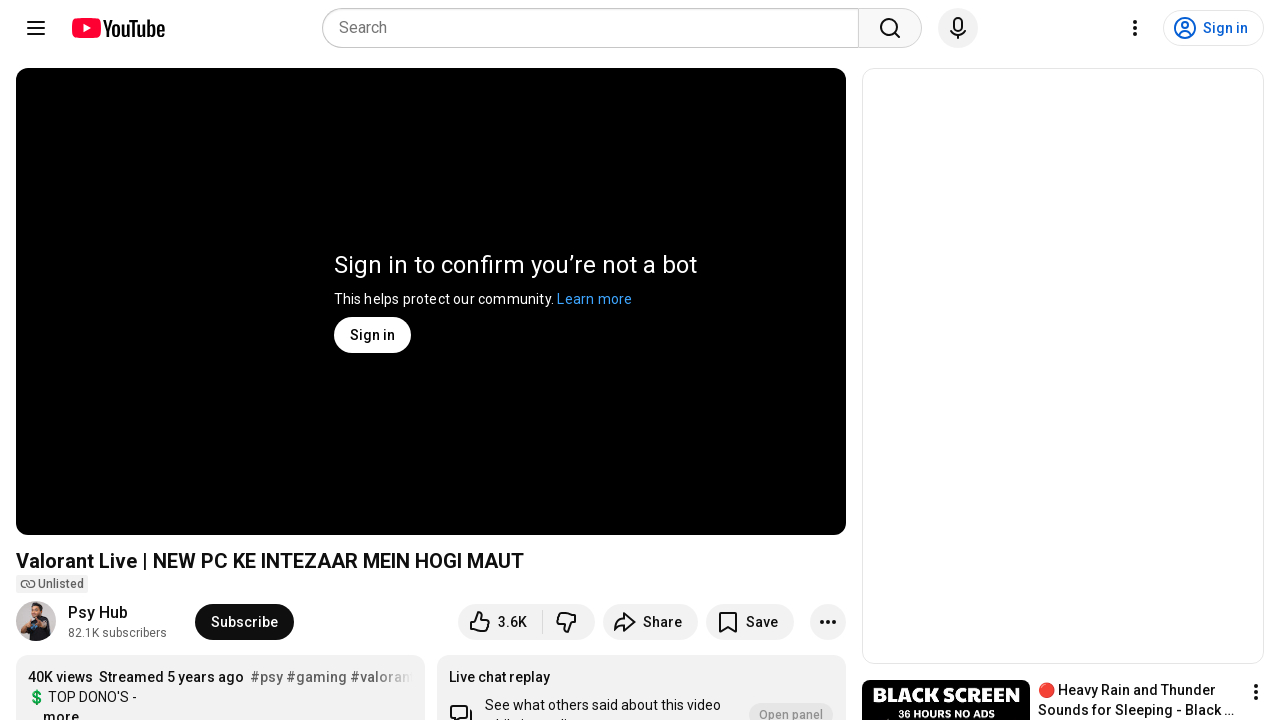

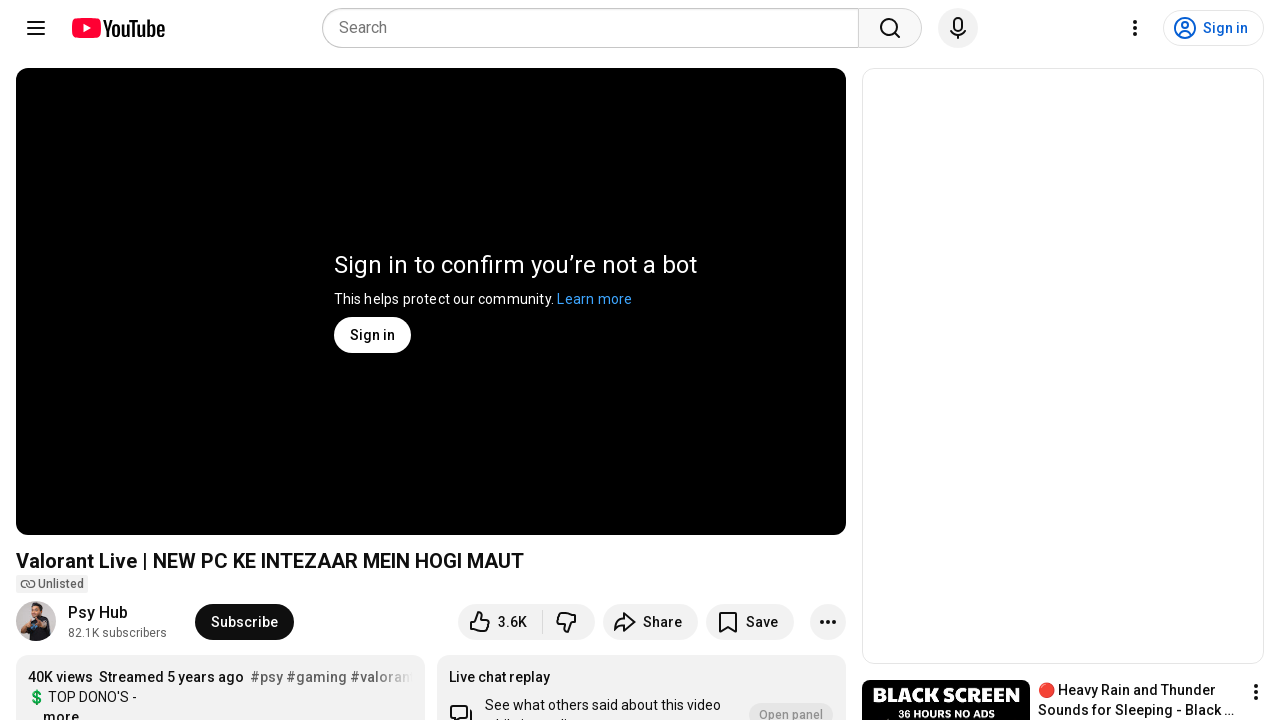